Tests confirm alert dialog by clicking a button and accepting the confirmation

Starting URL: https://v1.training-support.net/selenium/javascript-alerts

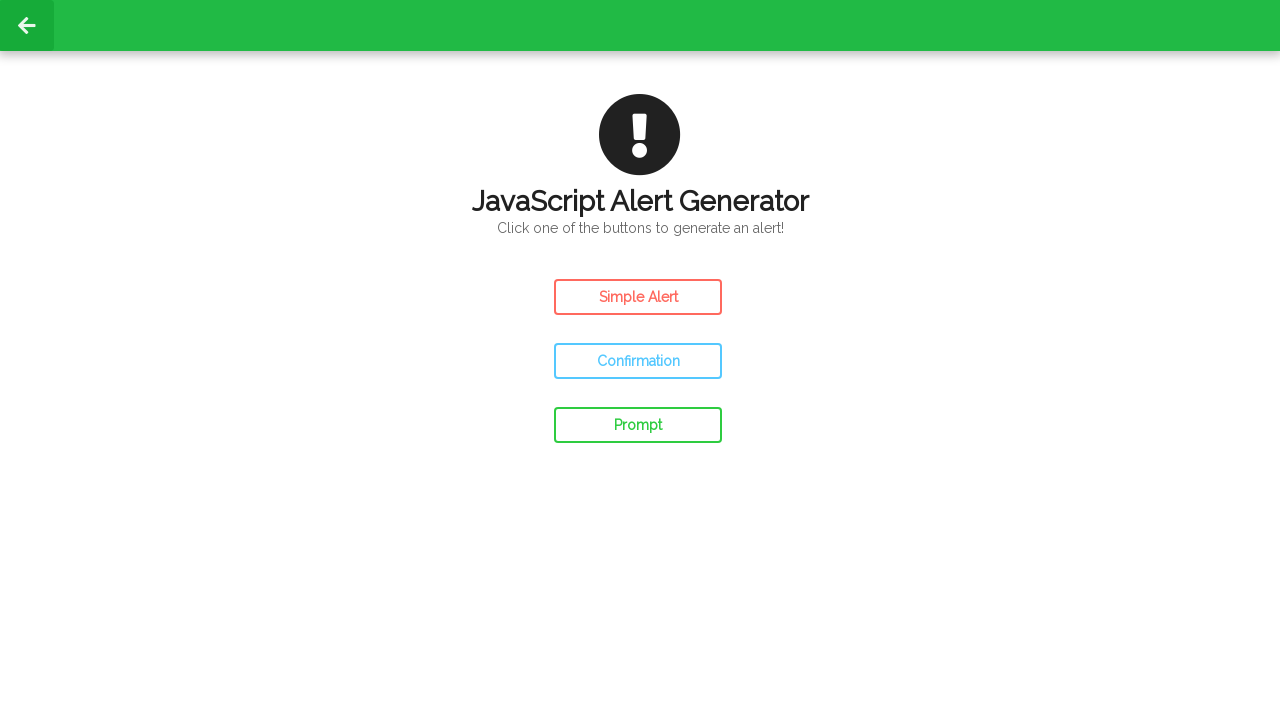

Clicked confirm button to trigger alert dialog at (638, 361) on //*[@id="confirm"]
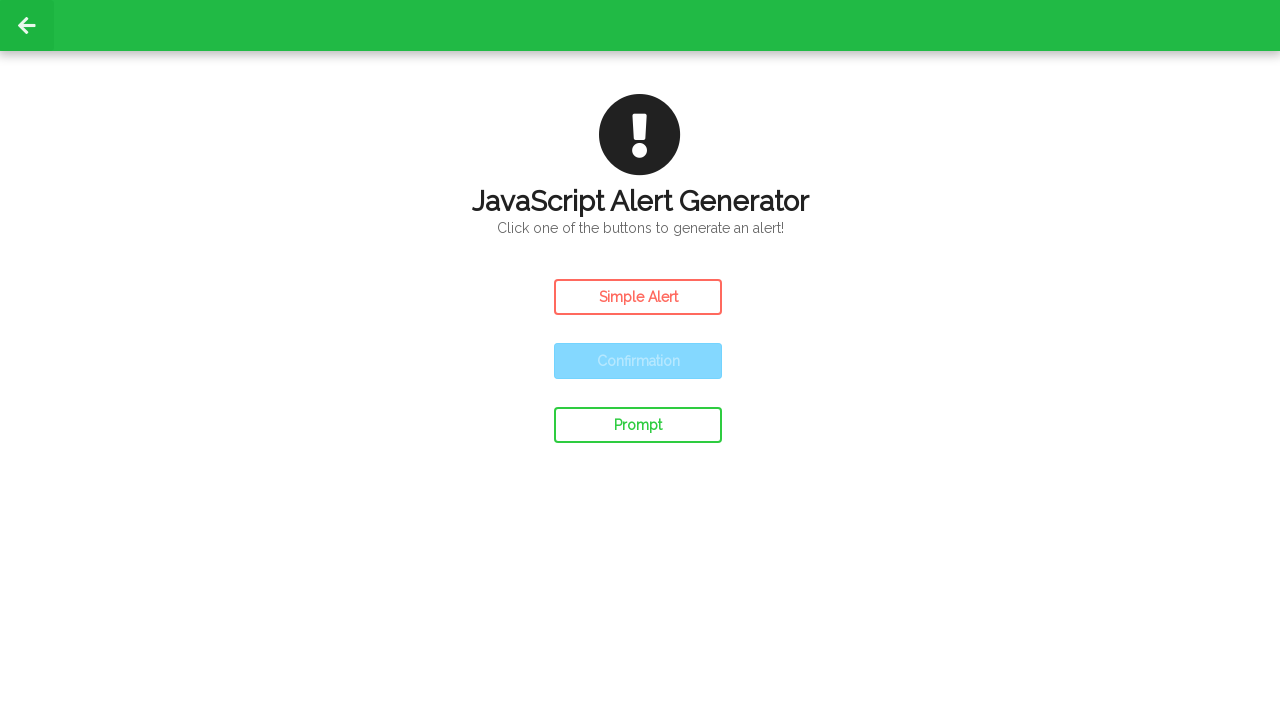

Set up dialog handler to accept confirmation
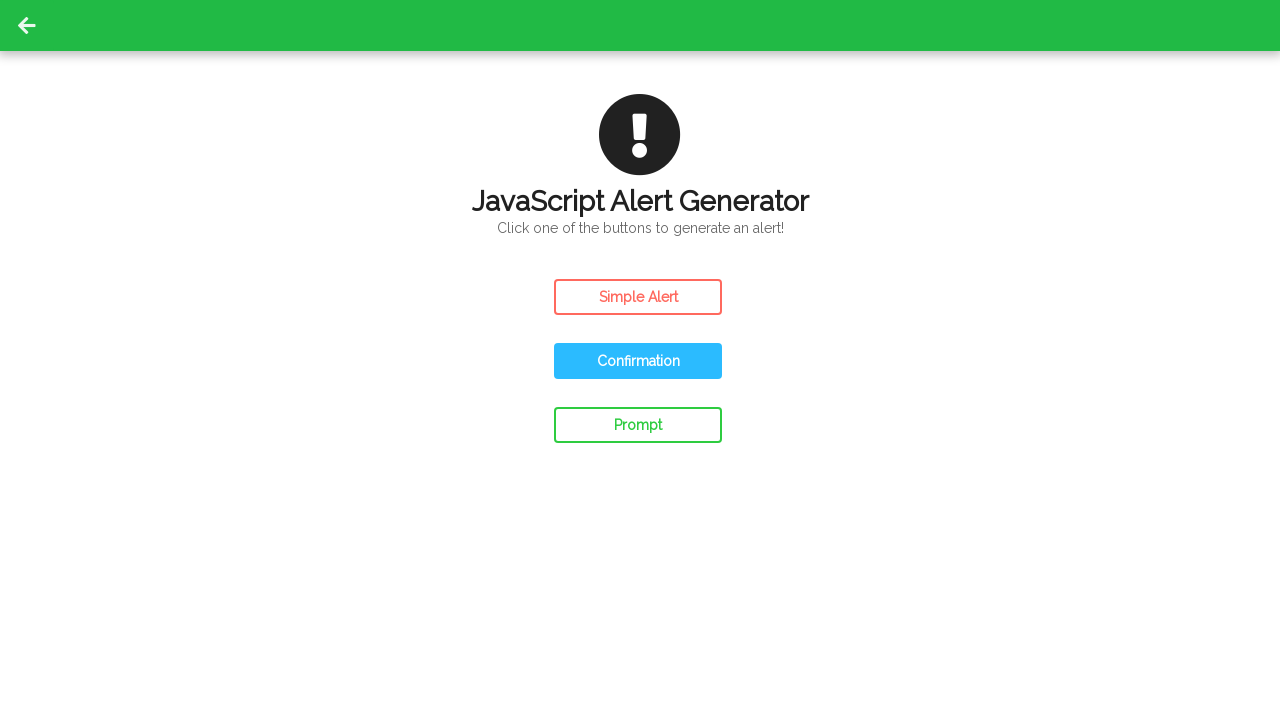

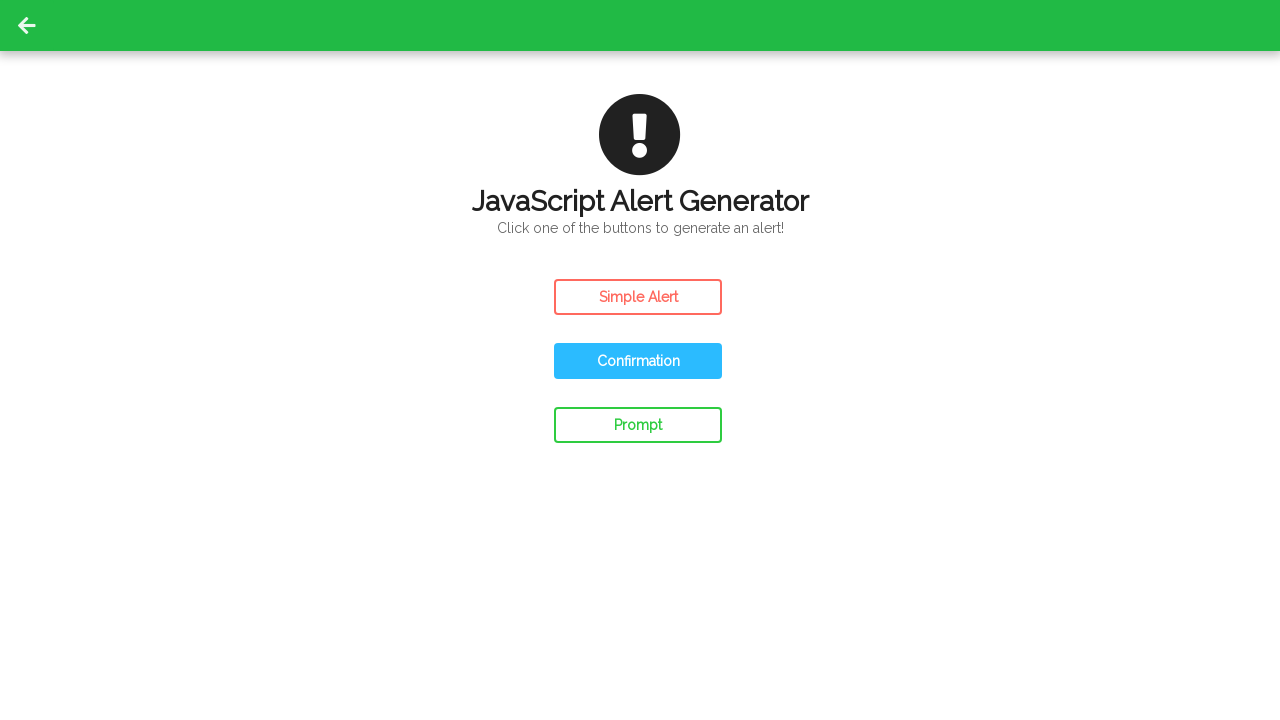